Tests that right-clicking on the hot-spot box opens an alert with the correct text

Starting URL: https://the-internet.herokuapp.com/

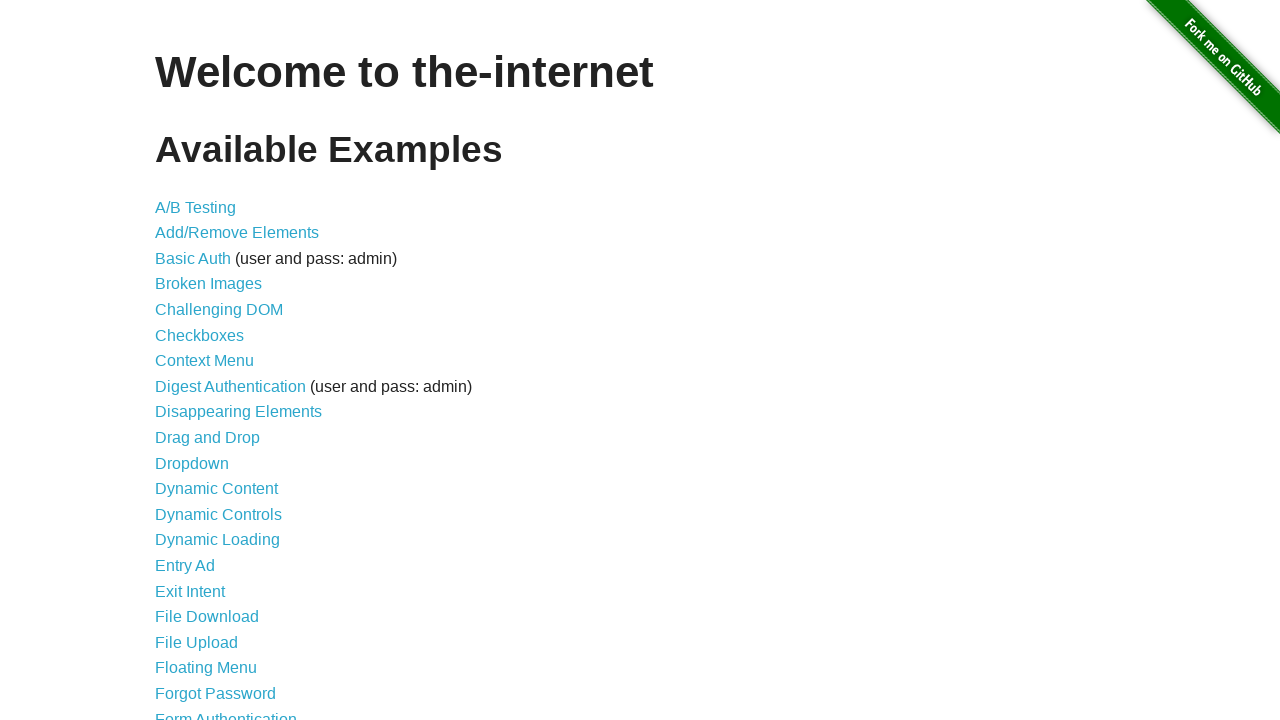

Clicked on Context Menu link at (204, 361) on xpath=//a[normalize-space()='Context Menu']
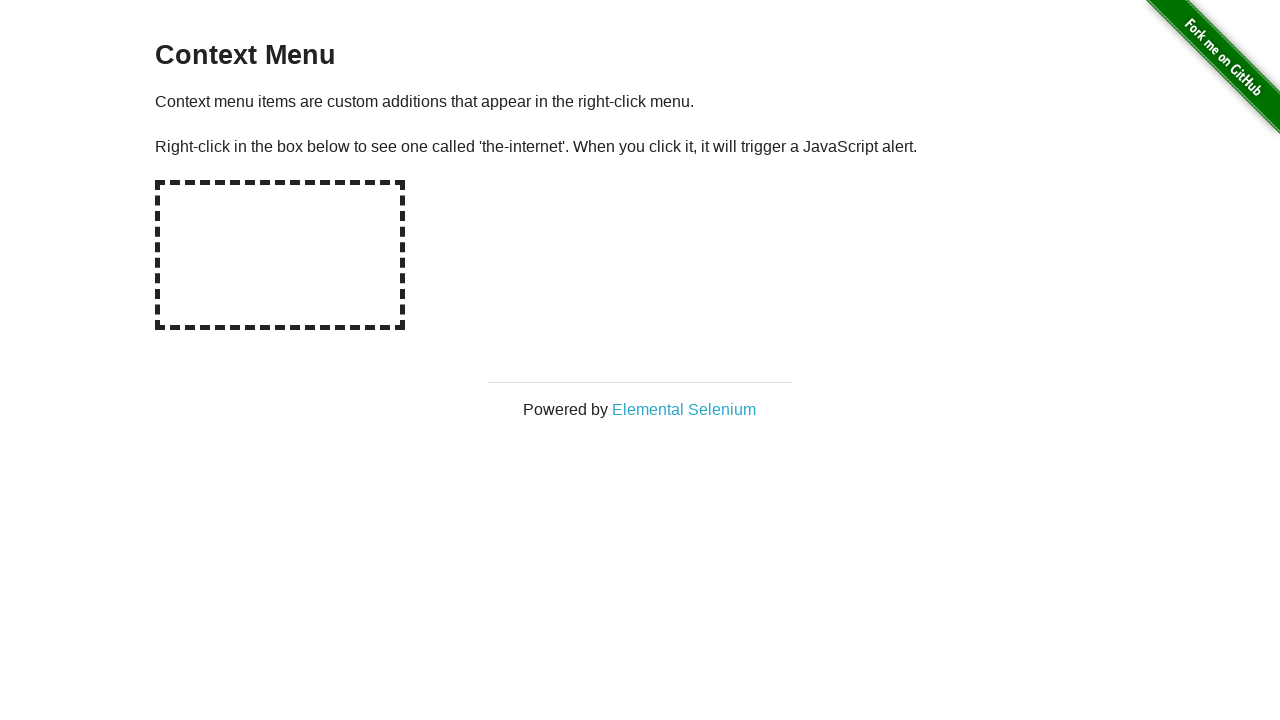

Hot-spot box element loaded
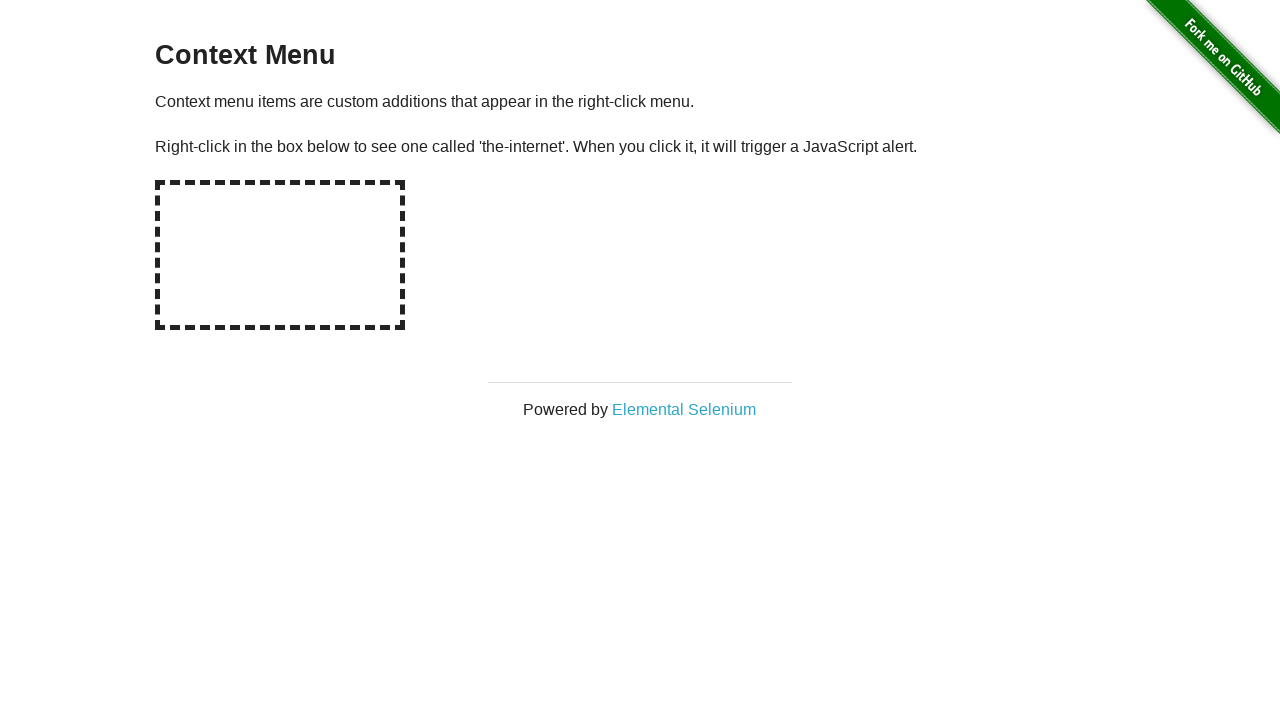

Right-clicked on the hot-spot box at (280, 255) on #hot-spot
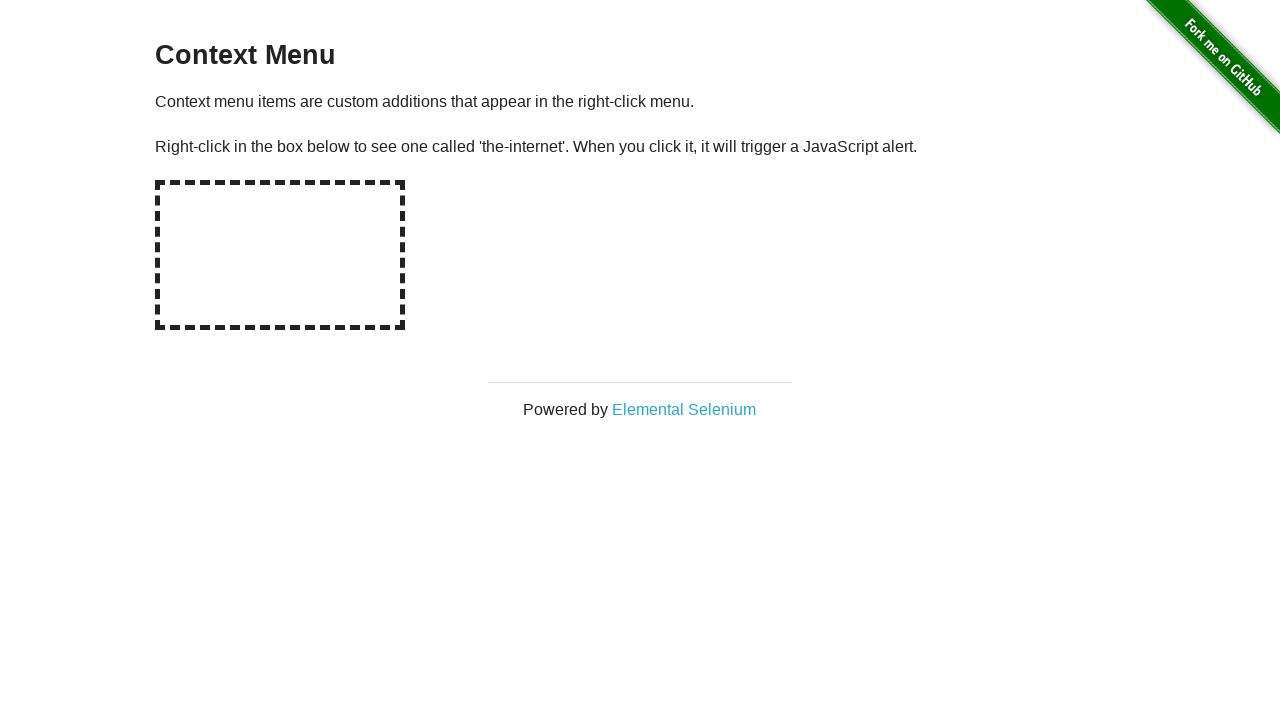

Alert dialog appeared and was accepted
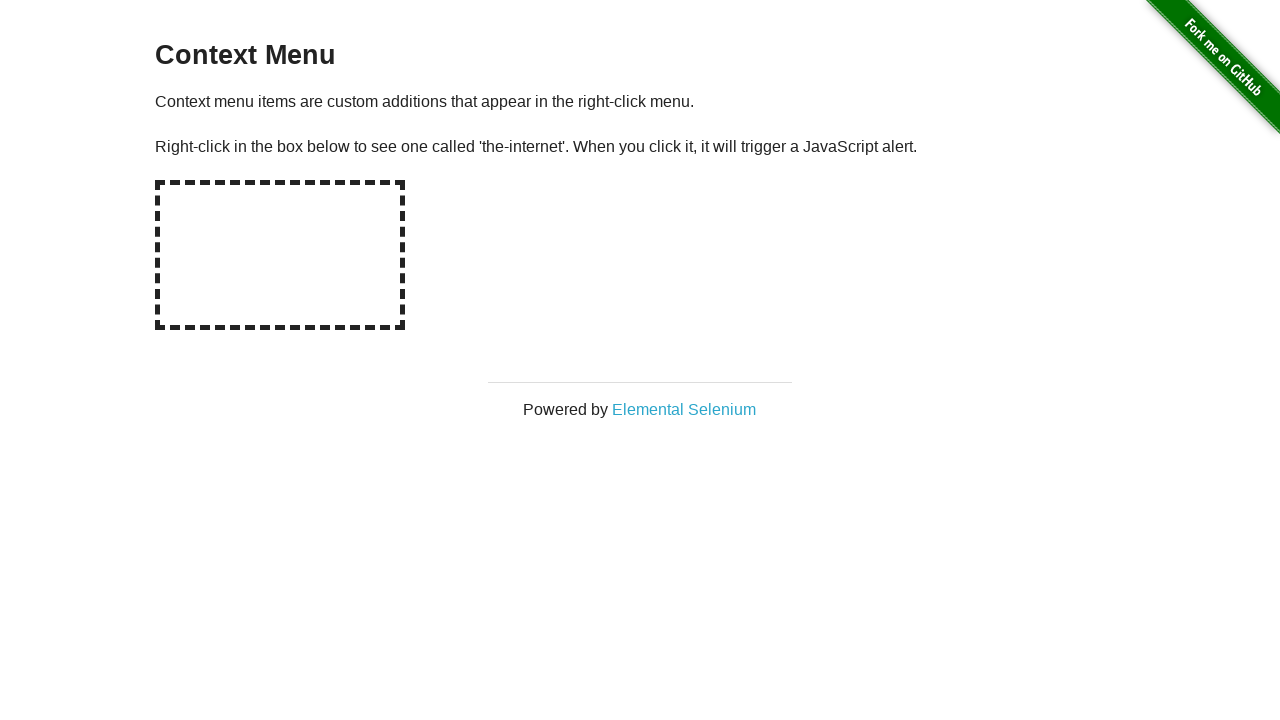

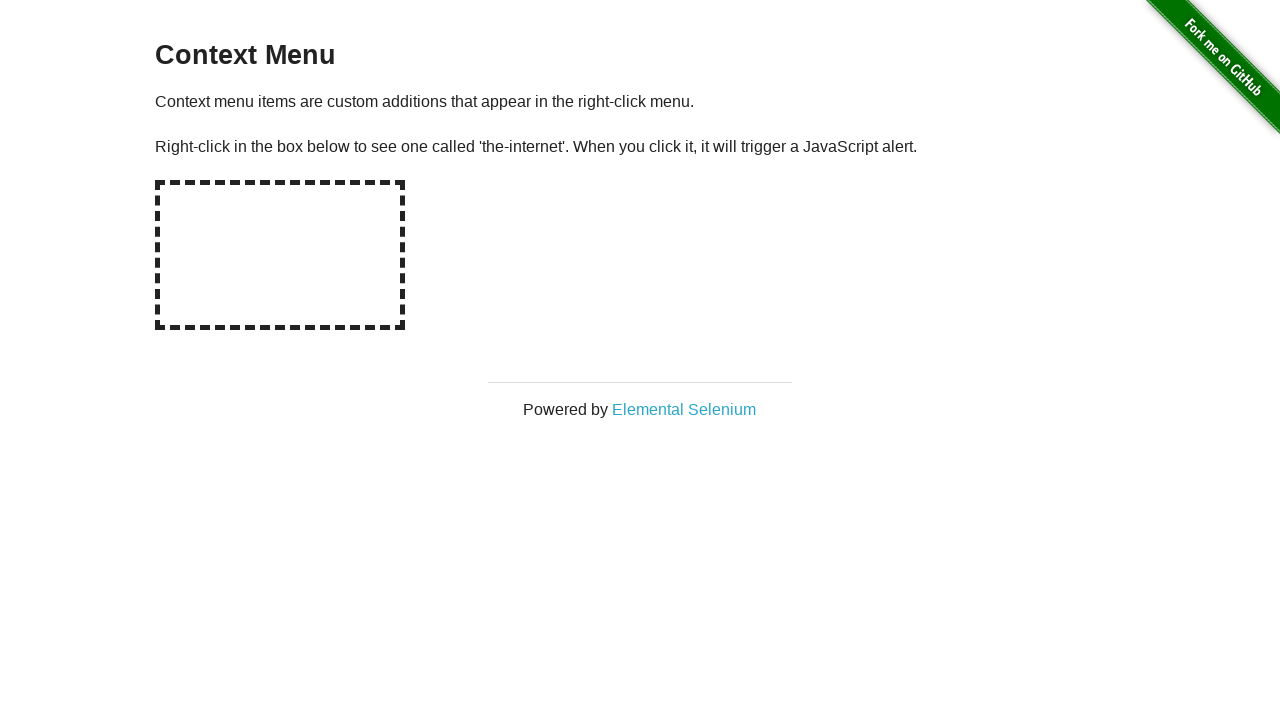